Tests form submission with a valid unique email address, expecting successful form submission and redirect

Starting URL: https://mint.poap.studio/version-72bms/index-20/customdemoflow05

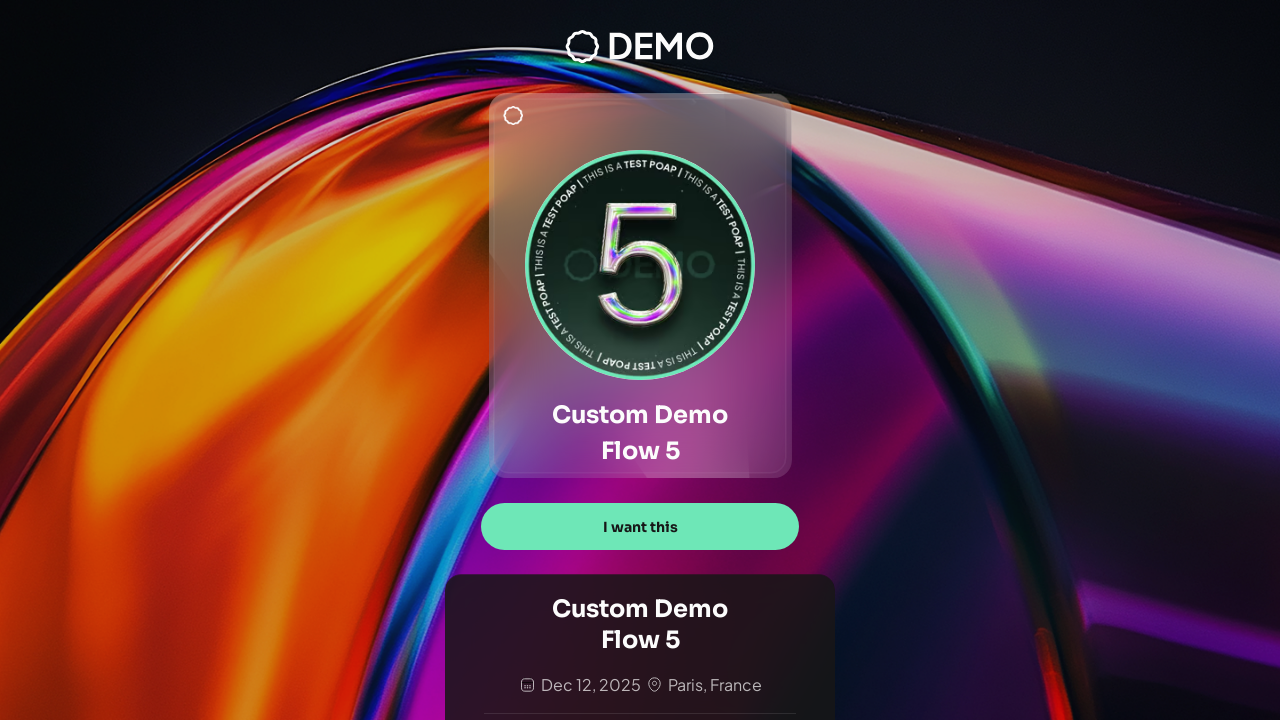

Waited for page to reach network idle state
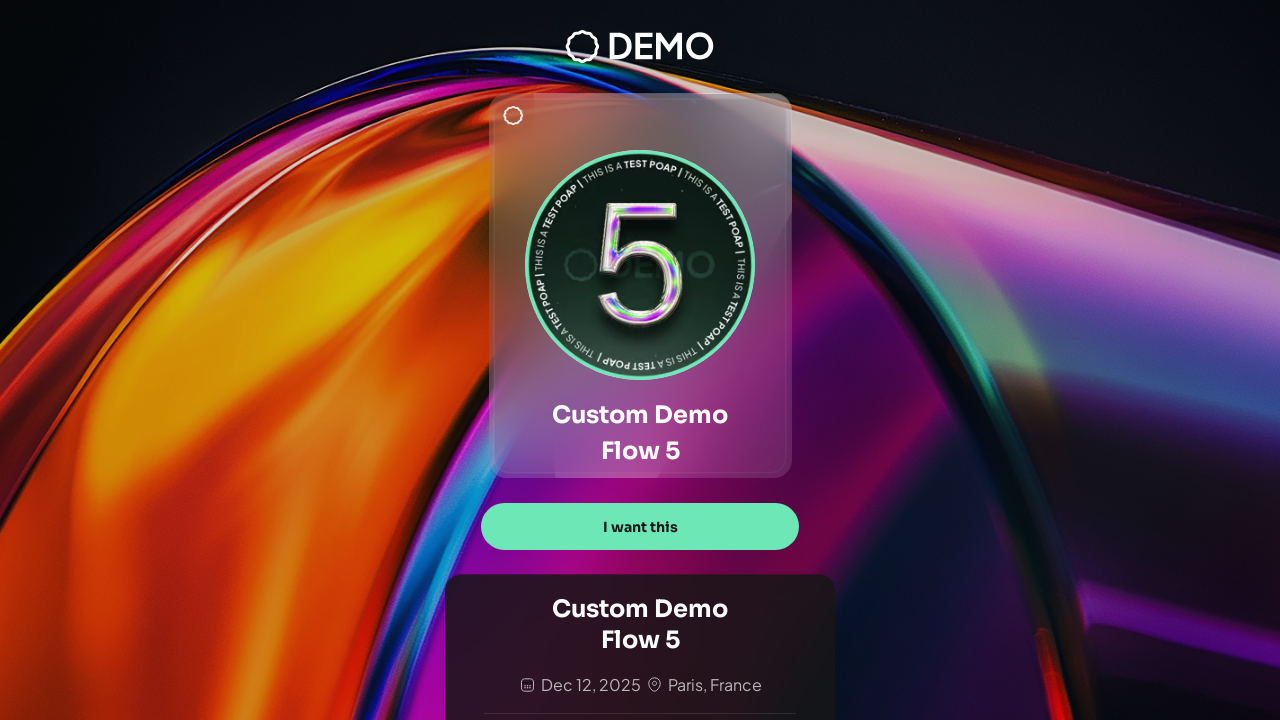

Waited 2 seconds for page initialization
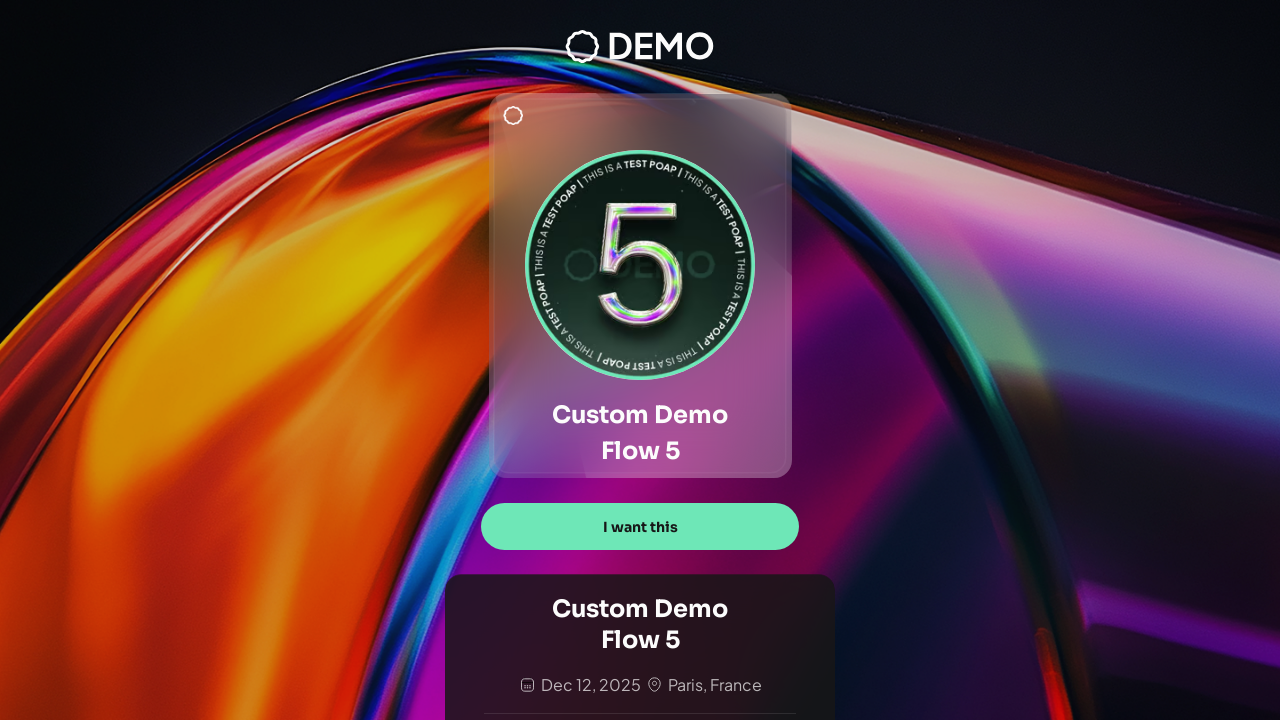

Clicked 'I want this' button at (640, 527) on text="I want this"
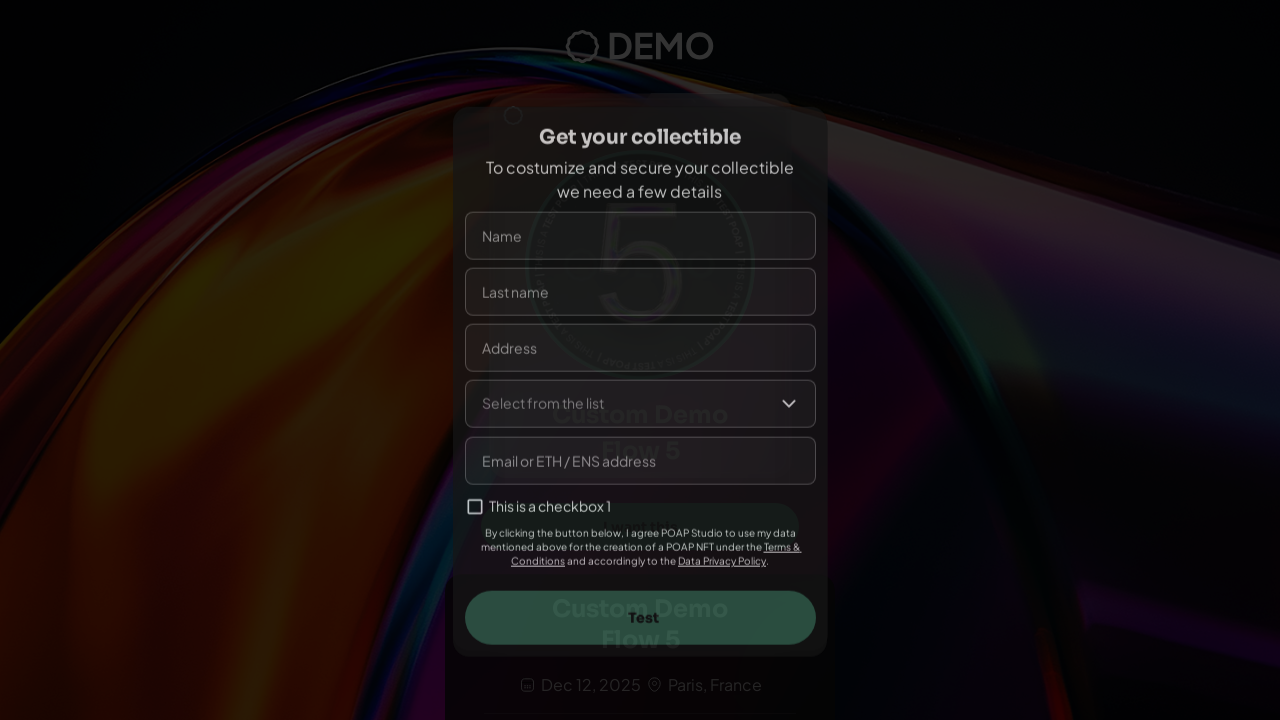

Waited 1.5 seconds after clicking 'I want this' button
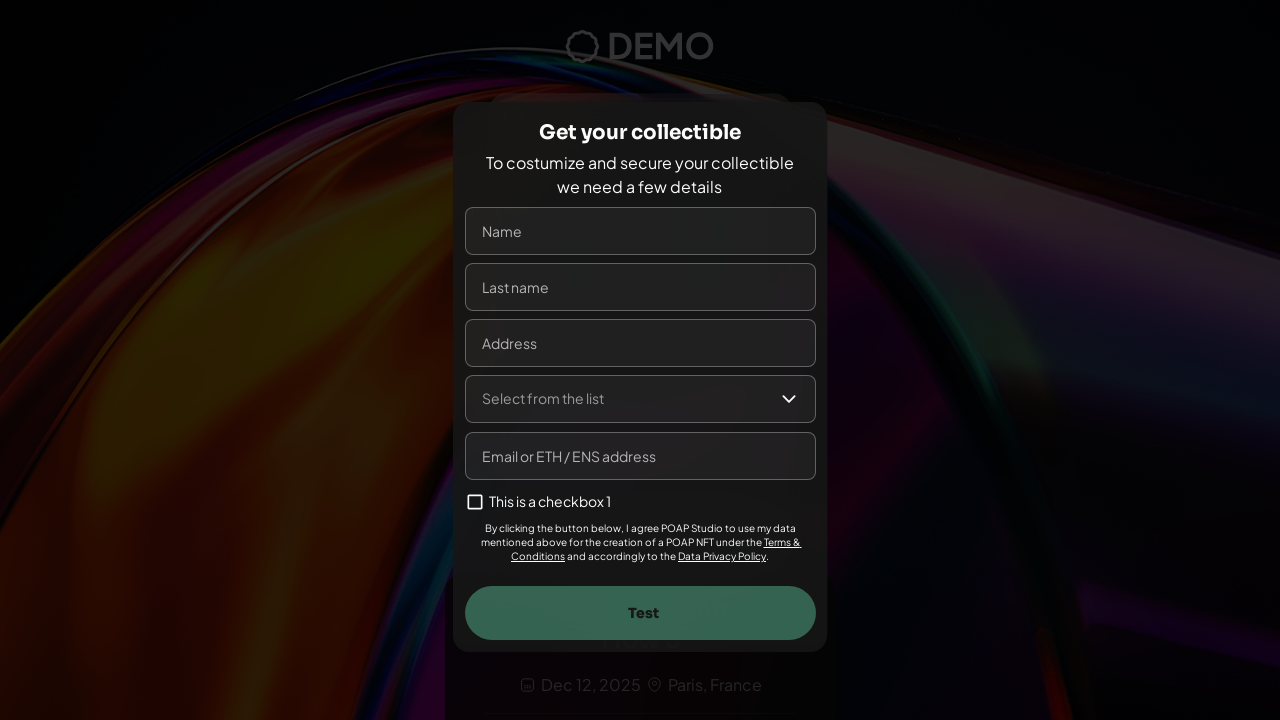

Filled name field with 'Diego Fernando' on input[name="name"], input[placeholder*="Name"], input[placeholder*="name"]
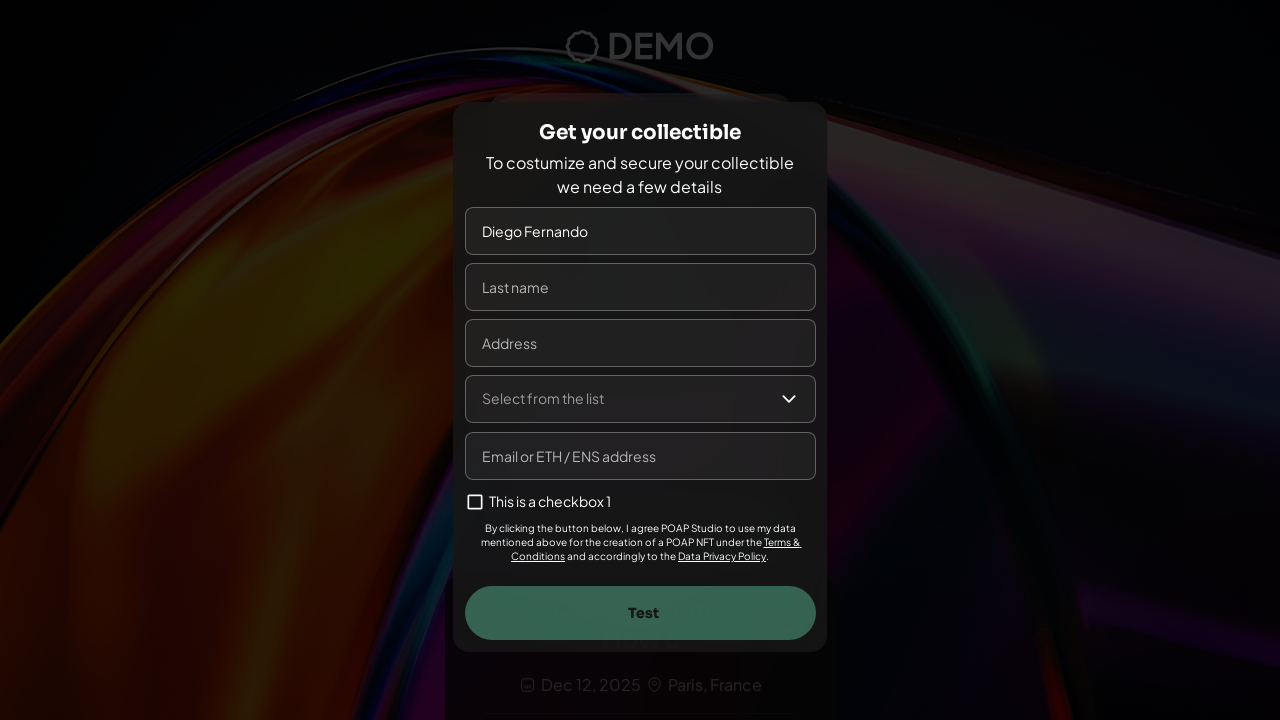

Filled last name field with 'Ramirez' on input[name="lastname"], input[name="lastName"], input[placeholder*="Last"], inpu
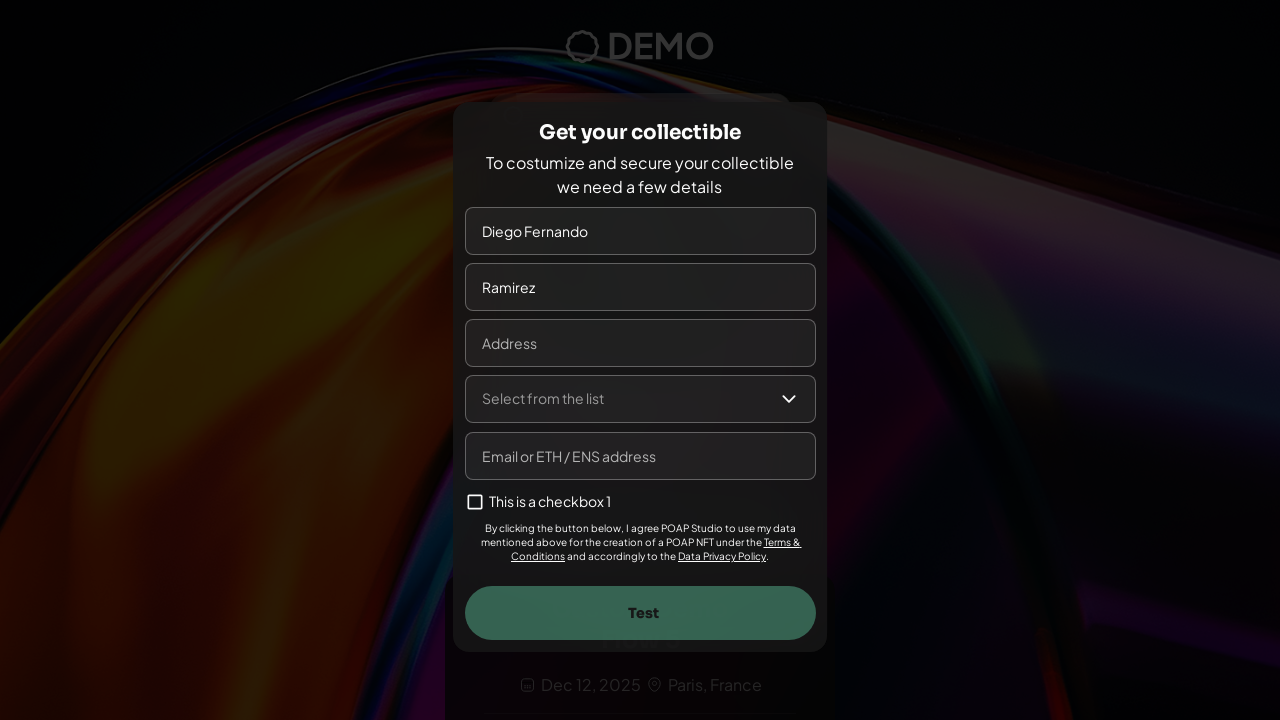

Filled address field with '555 Maple Drive, Unit 8' on input[name="address"], input[placeholder*="Address"], input[placeholder*="addres
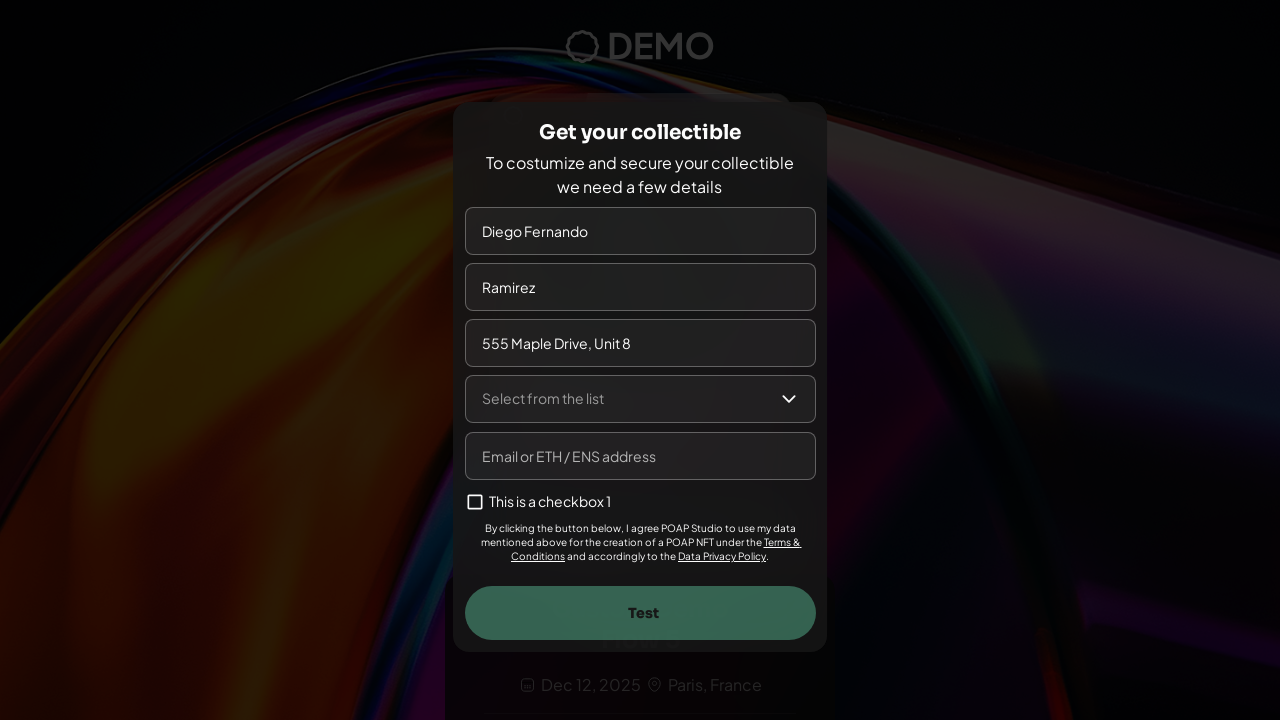

Clicked dropdown with text 'Select from the list' at (542, 398) on text="Select from the list"
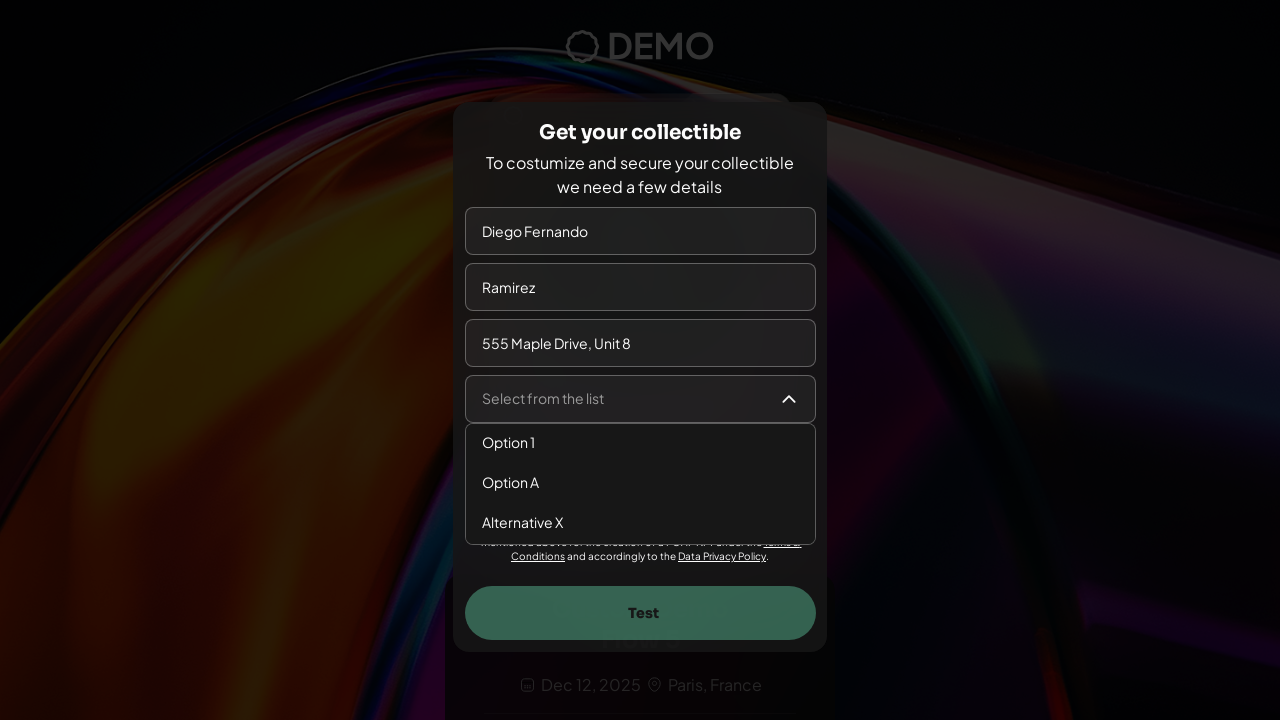

Waited 800ms for dropdown to open
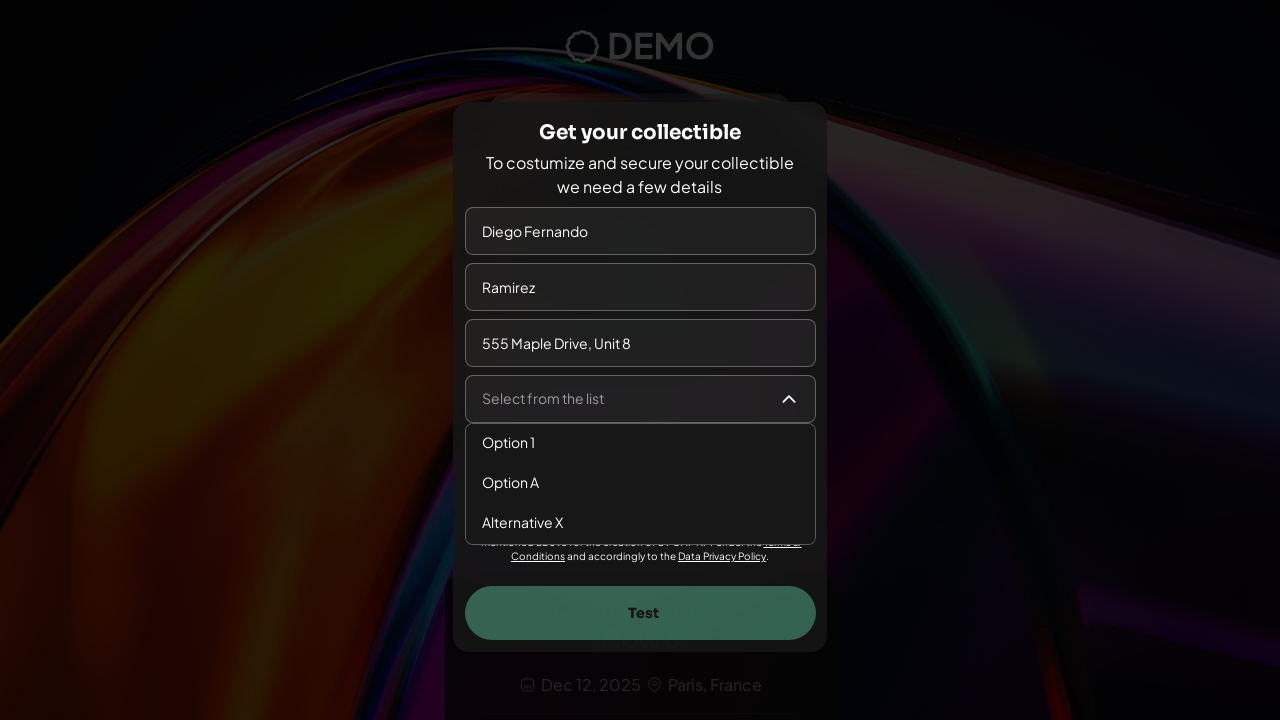

Selected 'Option 1' from dropdown at (508, 442) on text="Option 1"
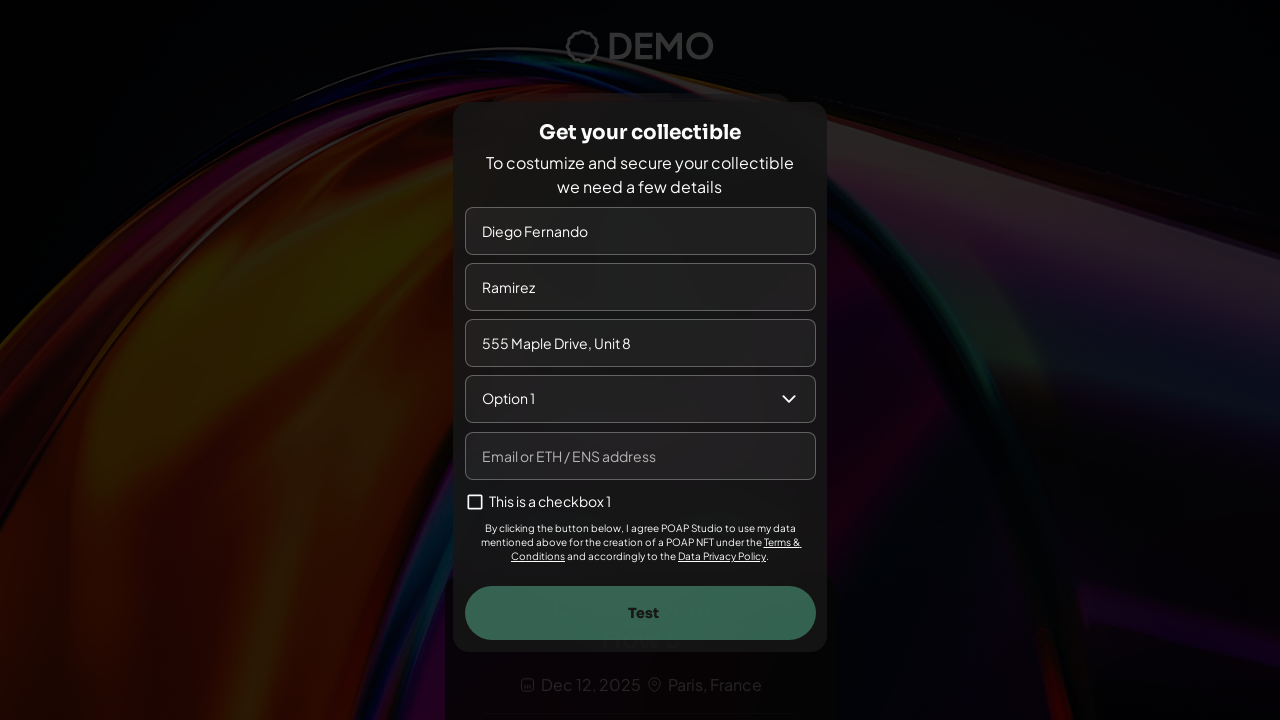

Waited 500ms after dropdown selection
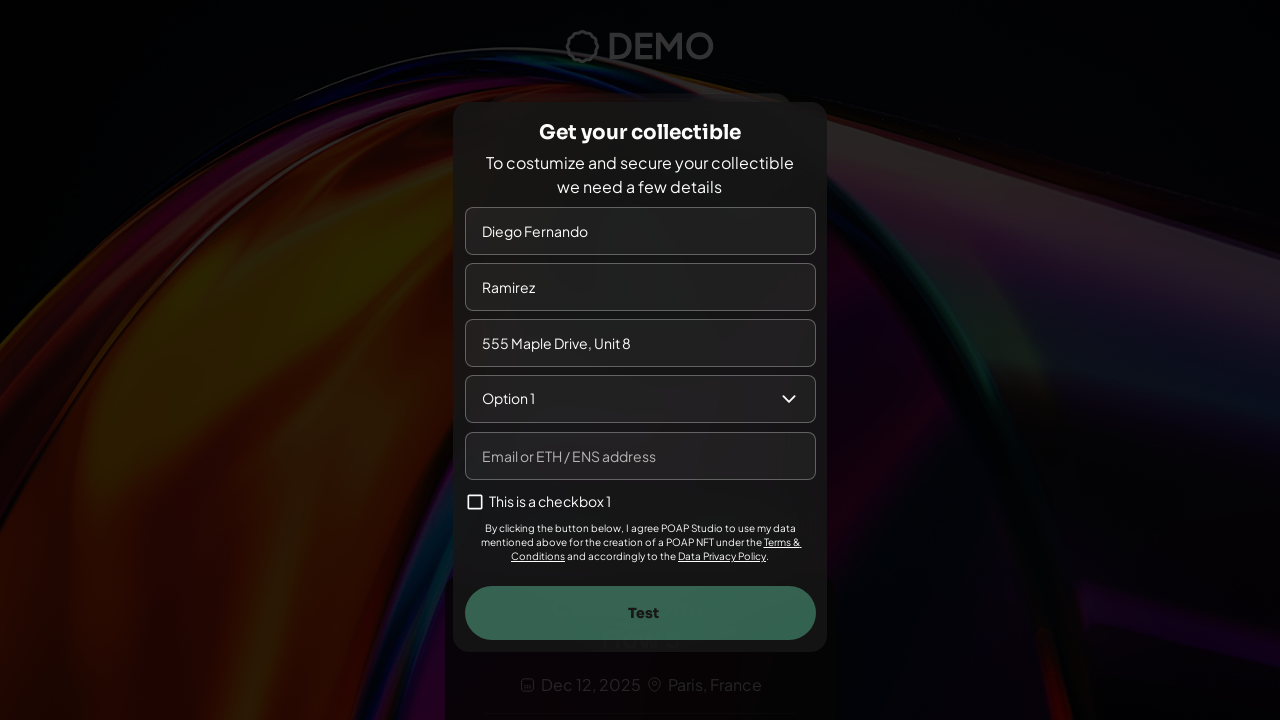

Filled email field with unique email 'testuser1772502375@example.com' on input[name="email"], input[type="email"], input[placeholder*="Email"], input[pla
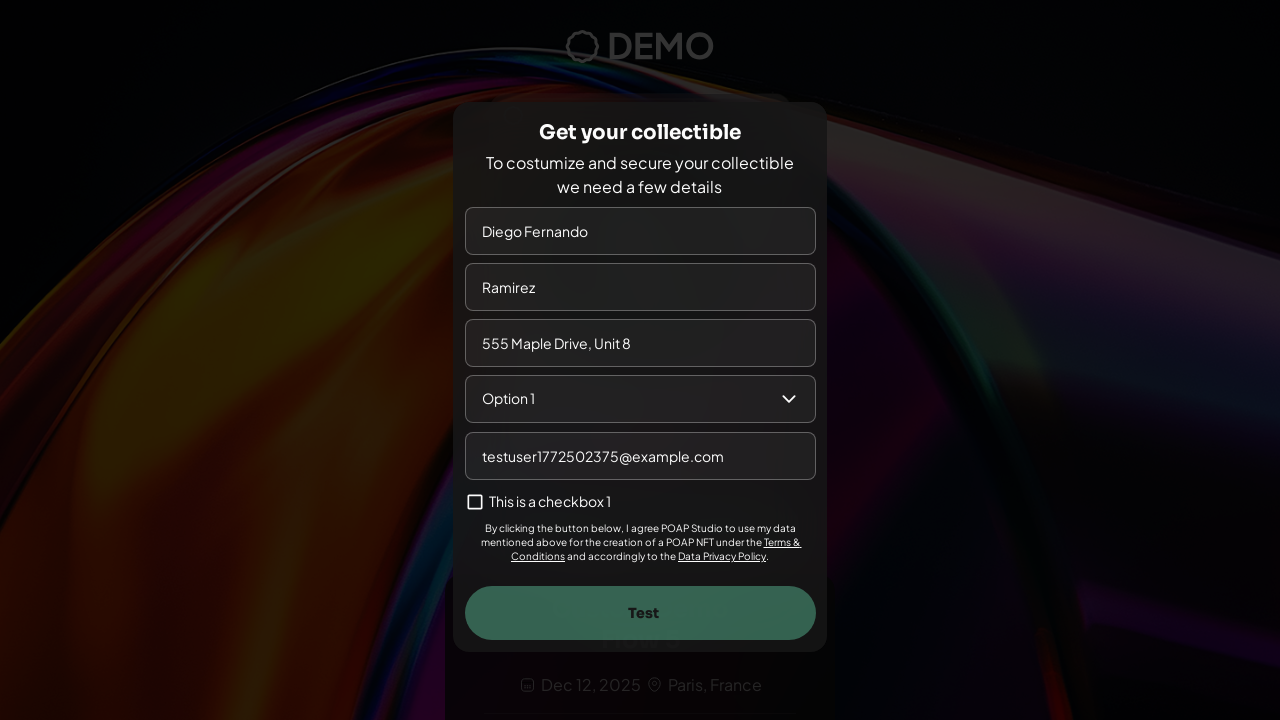

Waited 500ms after entering email
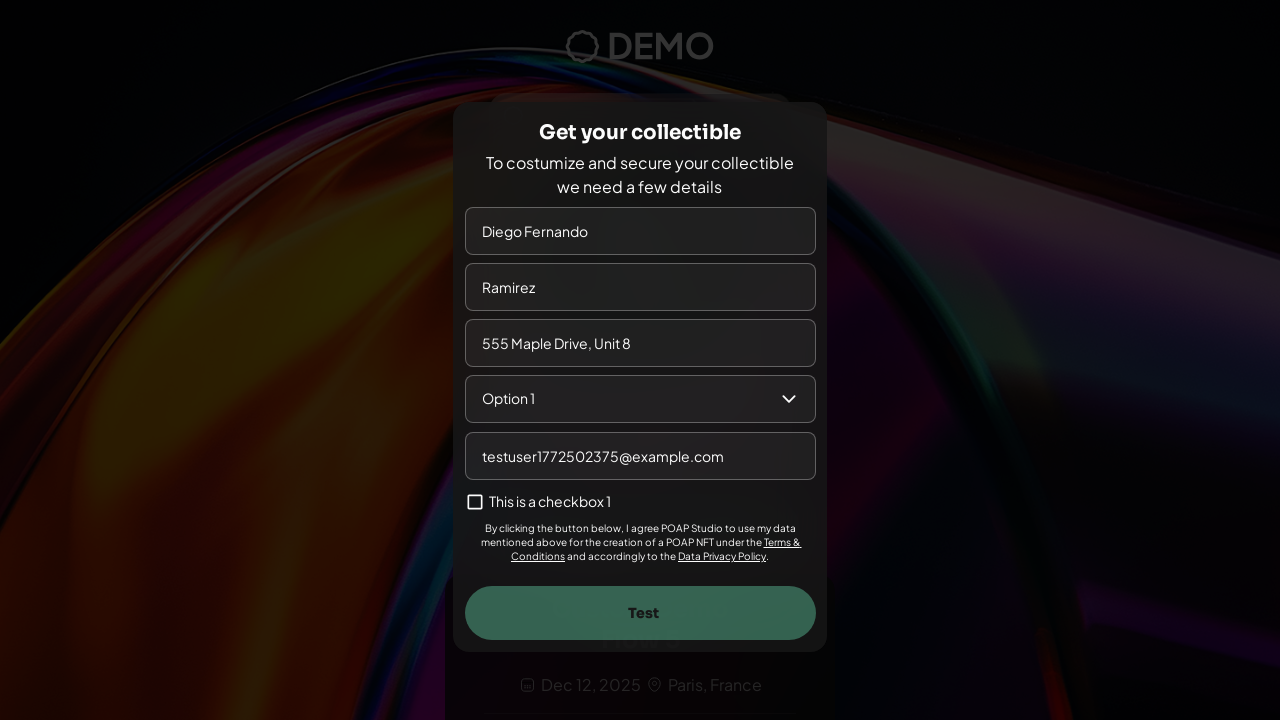

Test button became visible
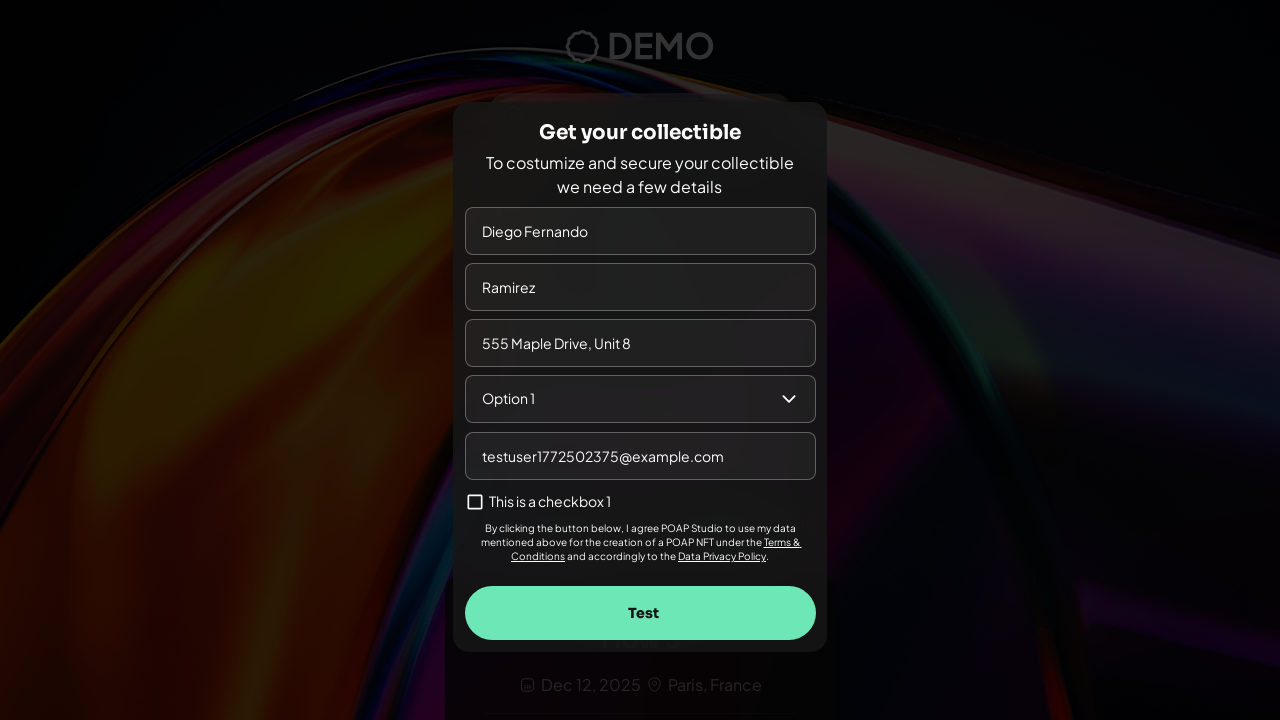

Waited 500ms before clicking Test button
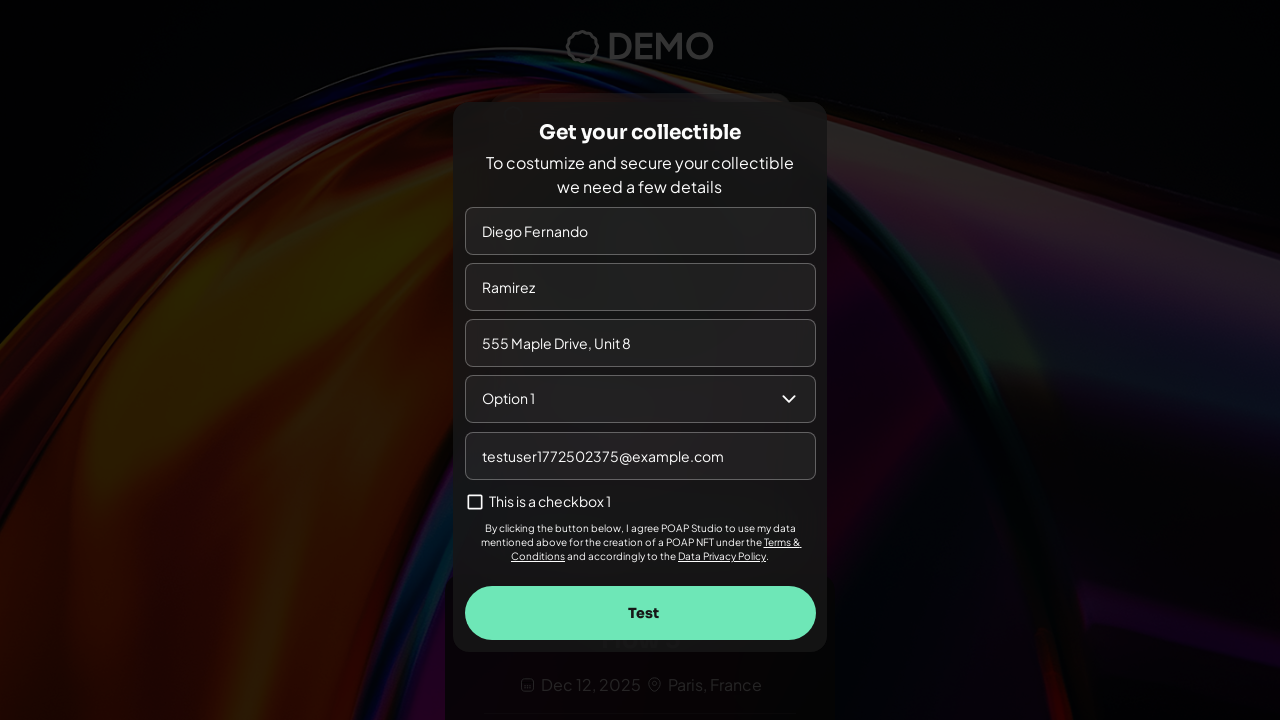

Clicked Test button to submit form at (643, 613) on text="Test"
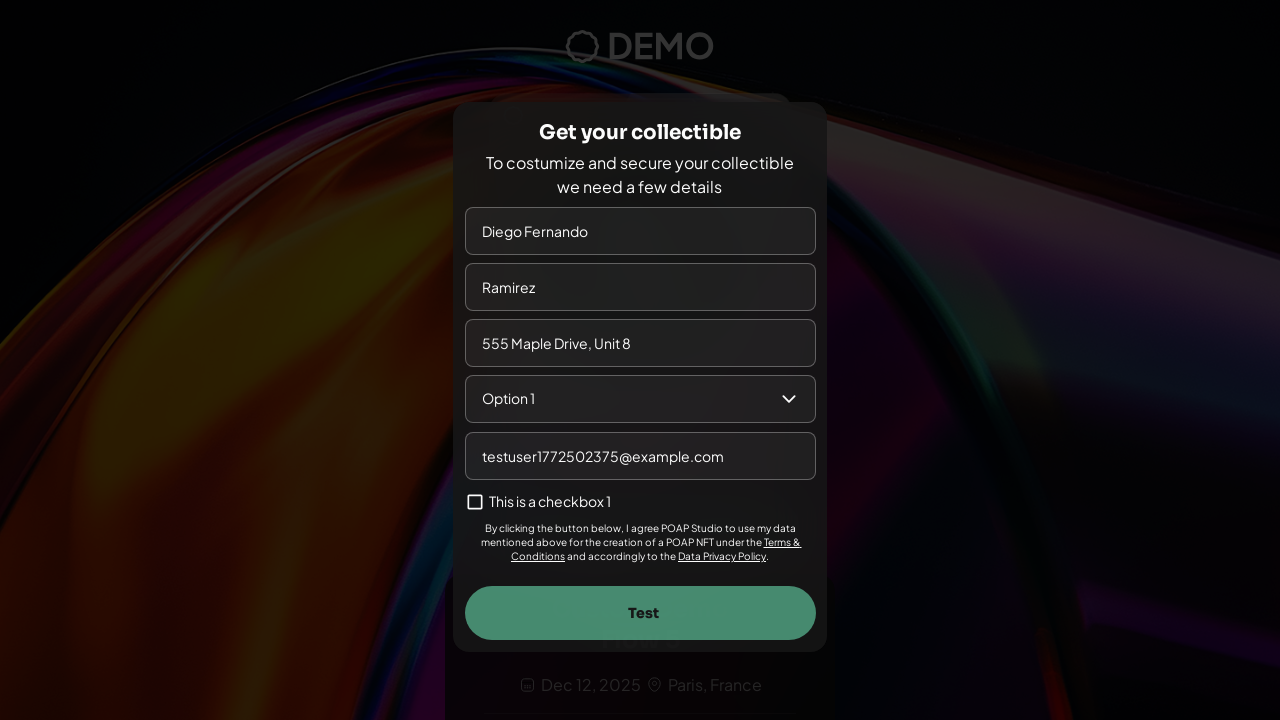

Waited 5 seconds for form submission and redirect
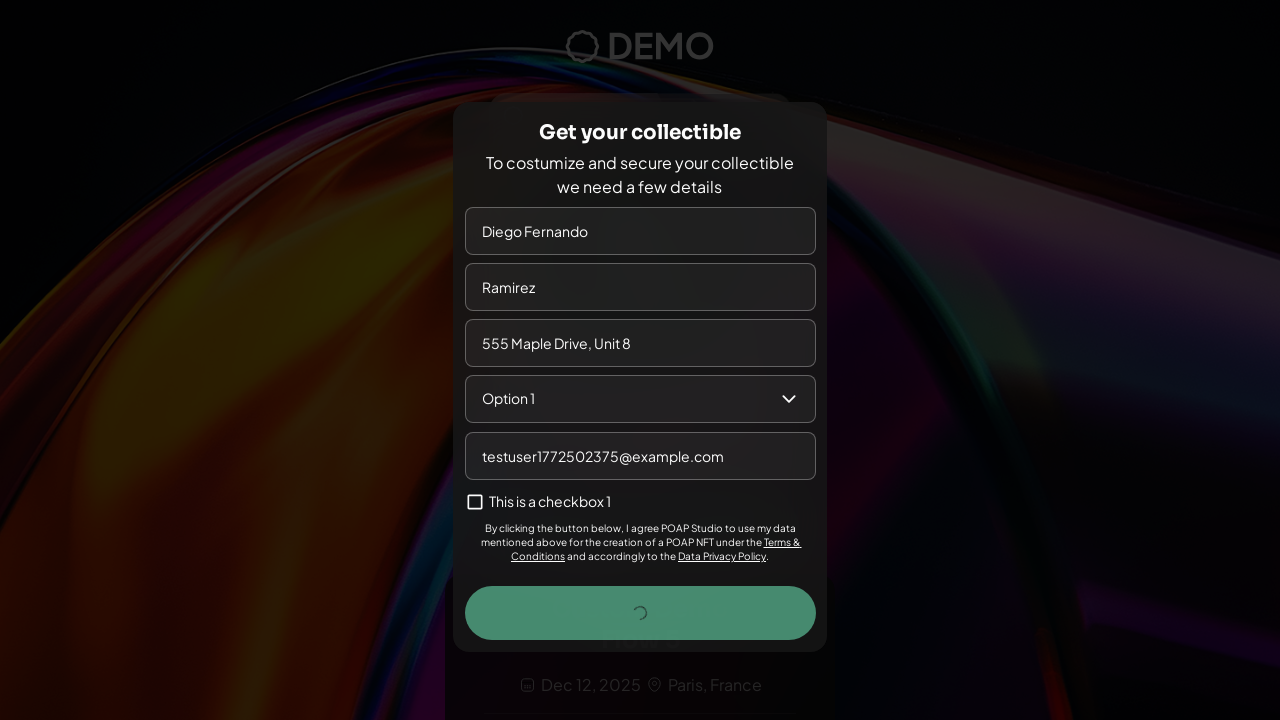

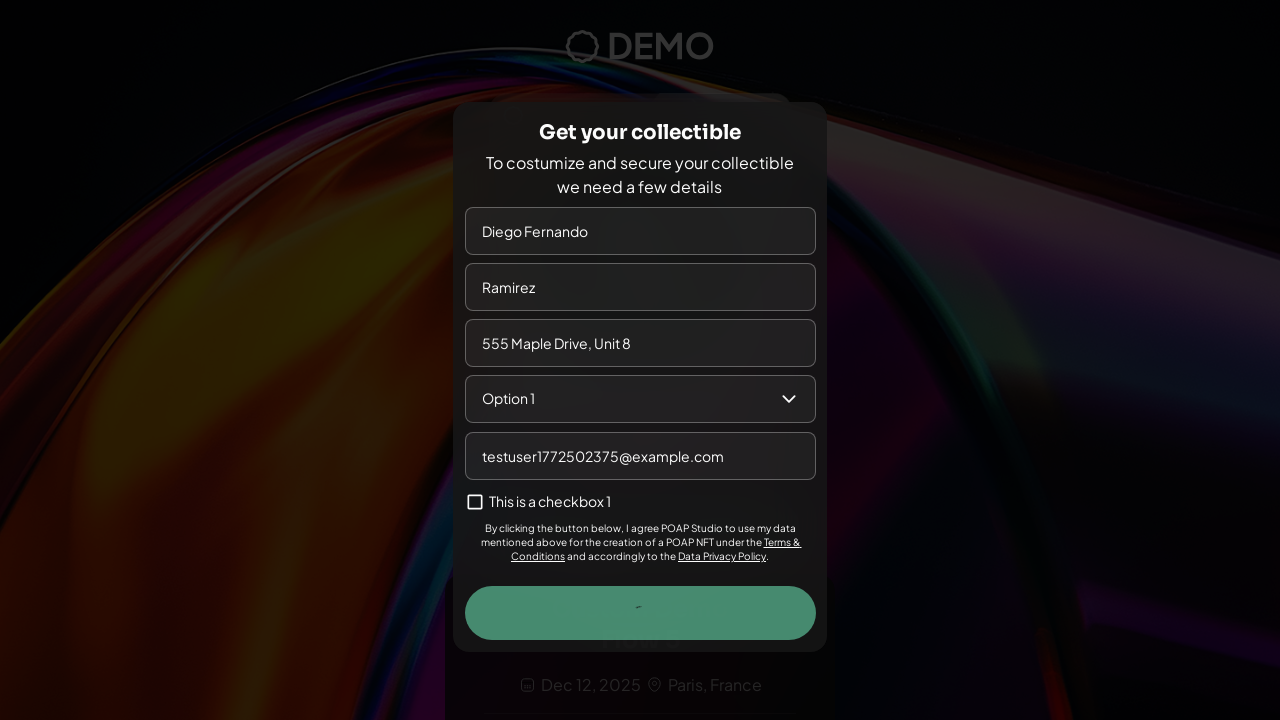